Tests adding elements and verifying the Add Element button text, then clicking on delete buttons

Starting URL: https://the-internet.herokuapp.com/add_remove_elements/

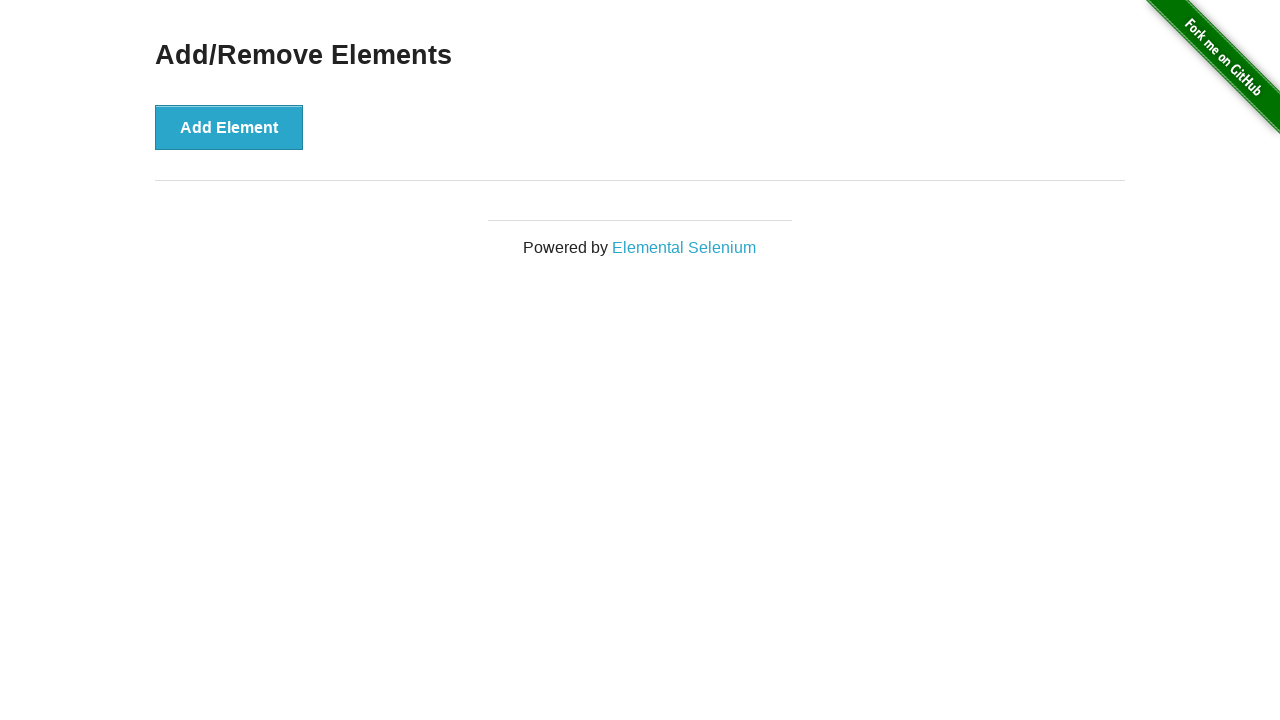

Located the Add Element button
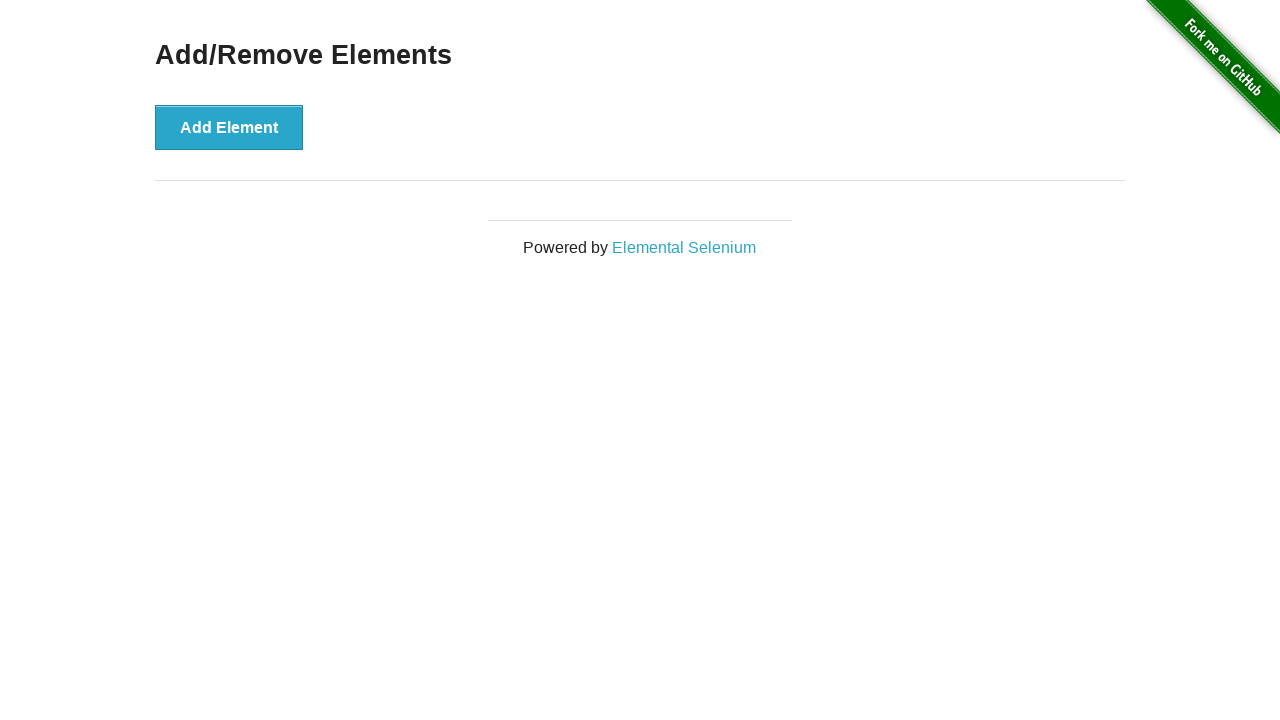

Clicked Add Element button (click 1 of 5) at (229, 127) on button[onclick^='addElement']
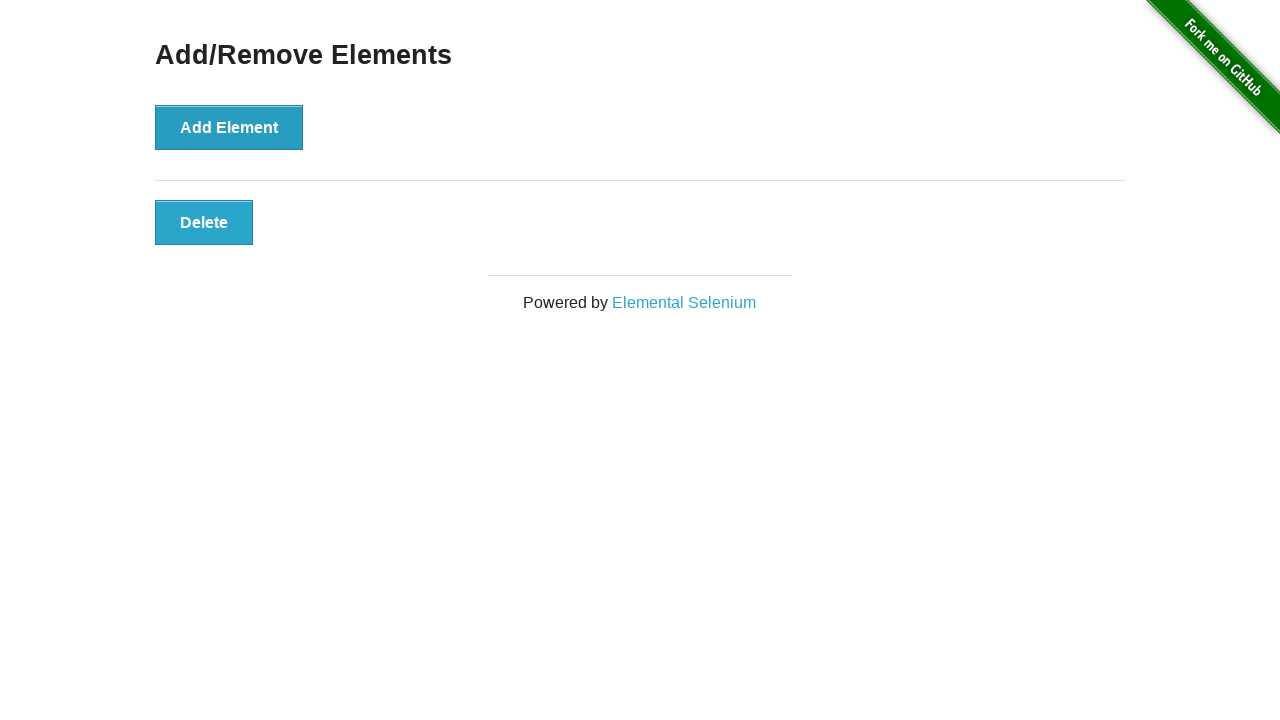

Clicked Add Element button (click 2 of 5) at (229, 127) on button[onclick^='addElement']
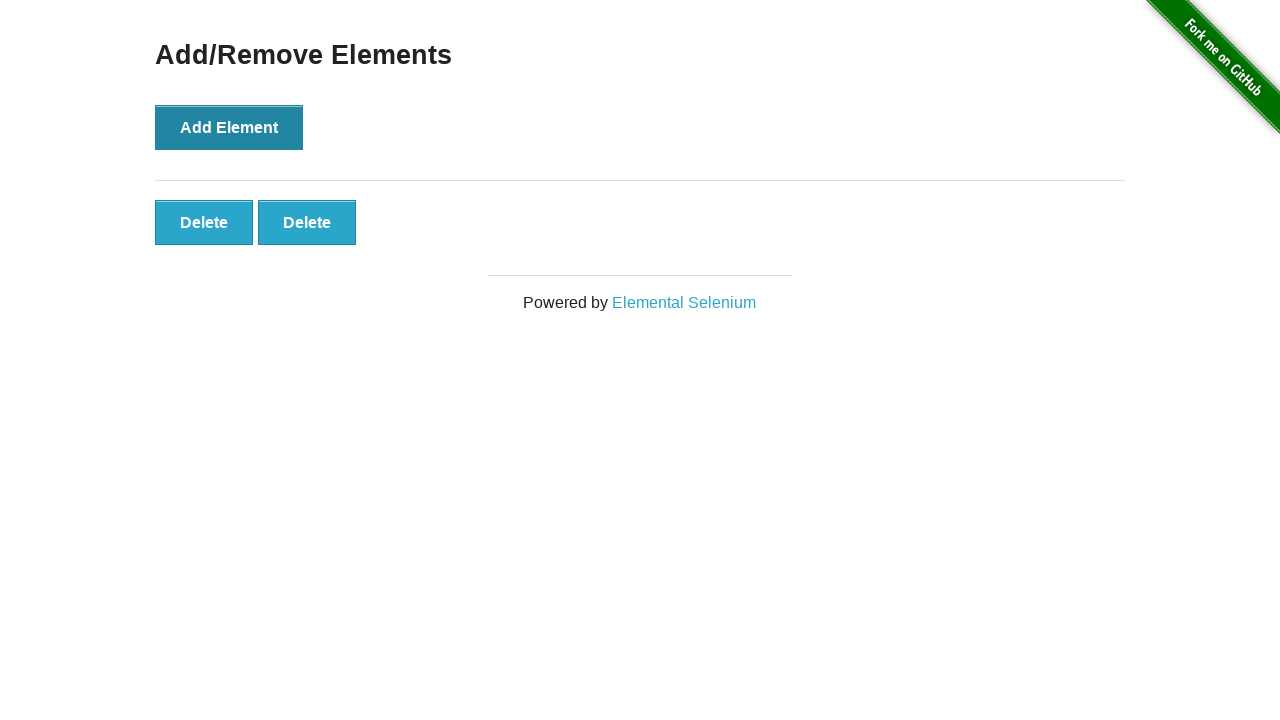

Clicked Add Element button (click 3 of 5) at (229, 127) on button[onclick^='addElement']
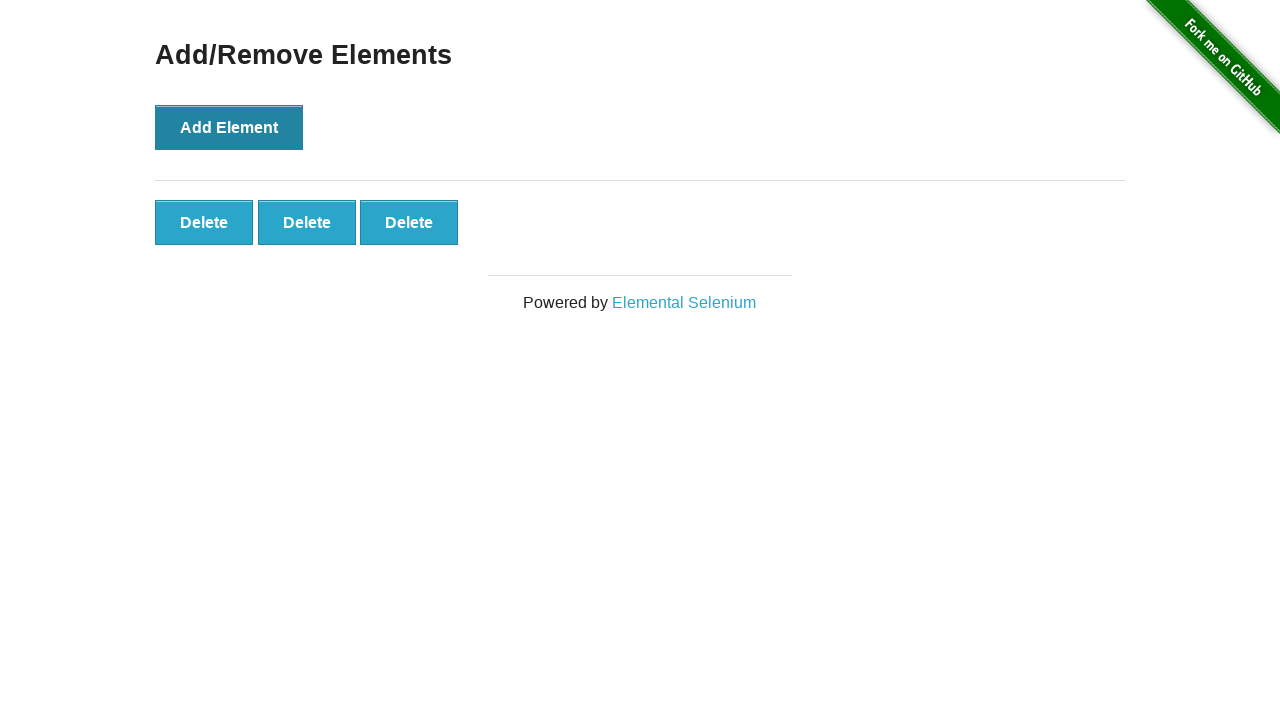

Clicked Add Element button (click 4 of 5) at (229, 127) on button[onclick^='addElement']
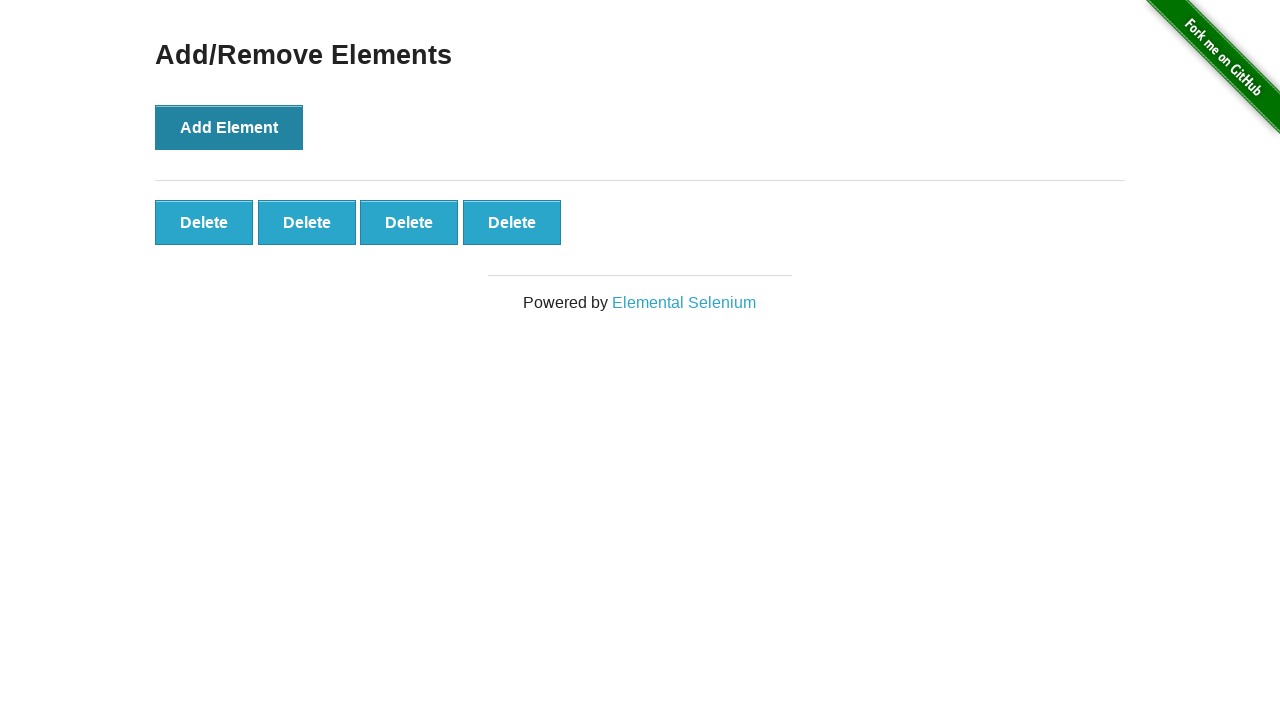

Clicked Add Element button (click 5 of 5) at (229, 127) on button[onclick^='addElement']
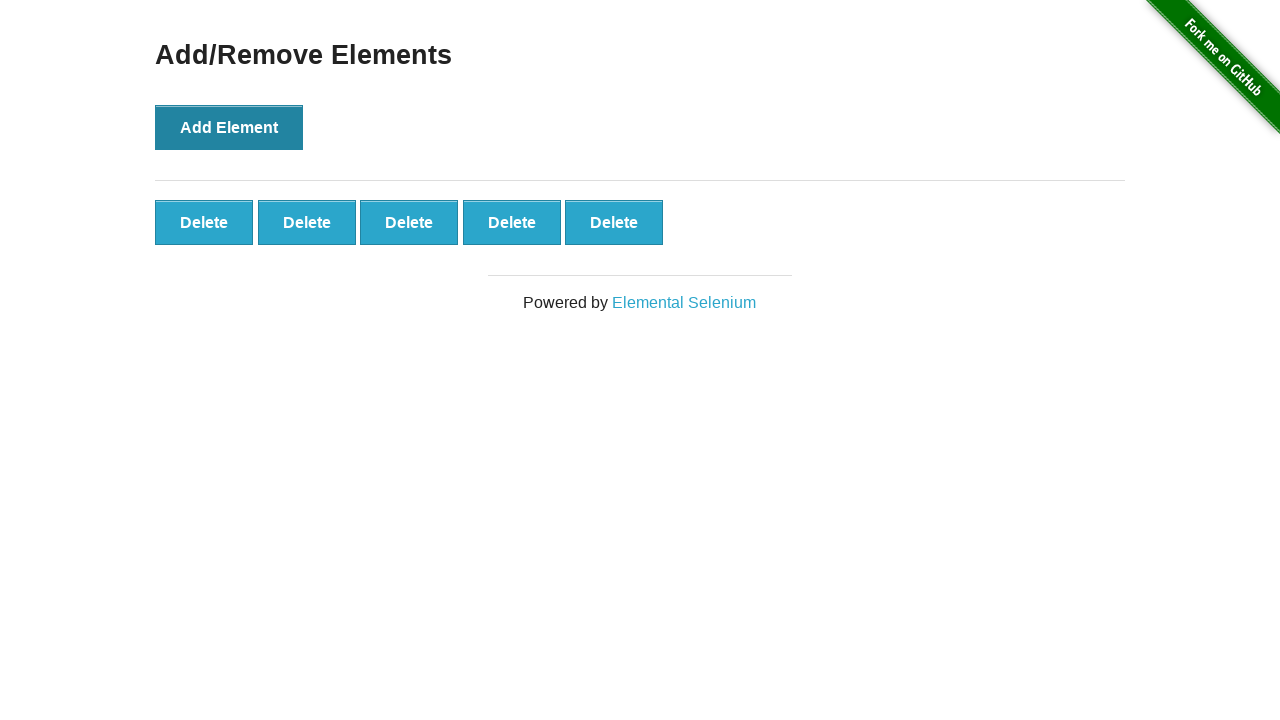

Retrieved Add Element button text
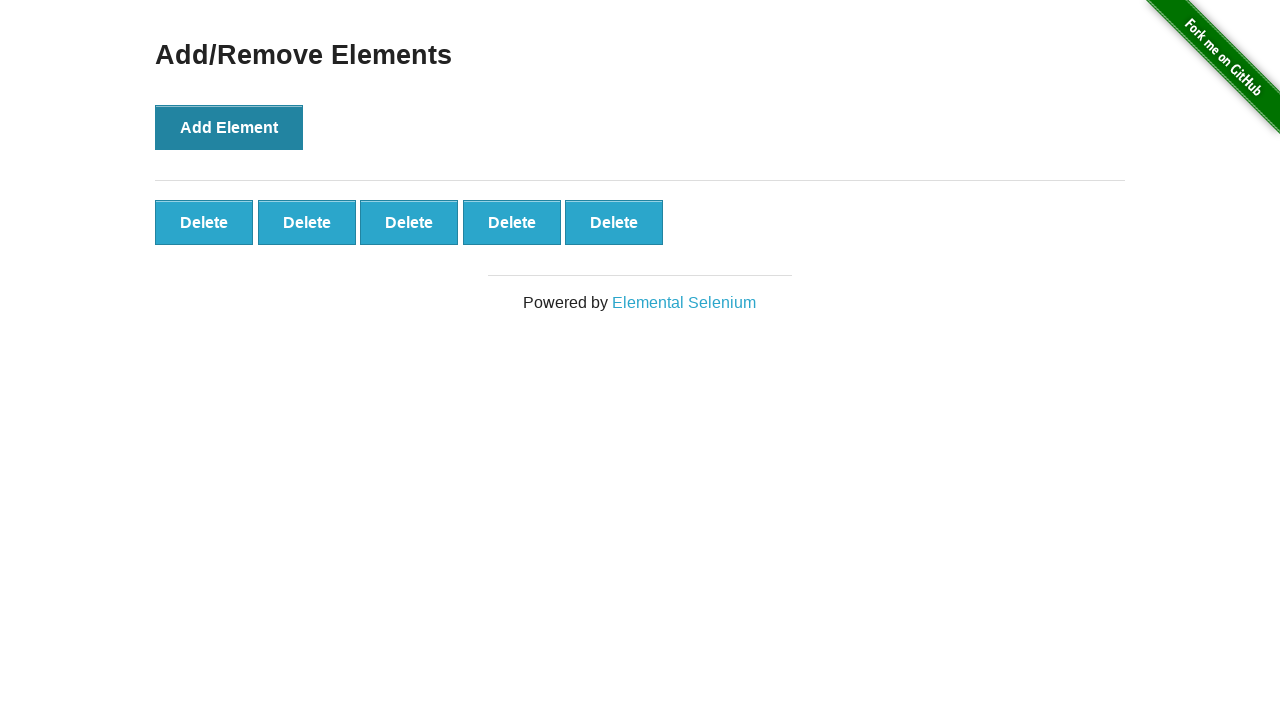

Verified Add Element button text is 'Add Element'
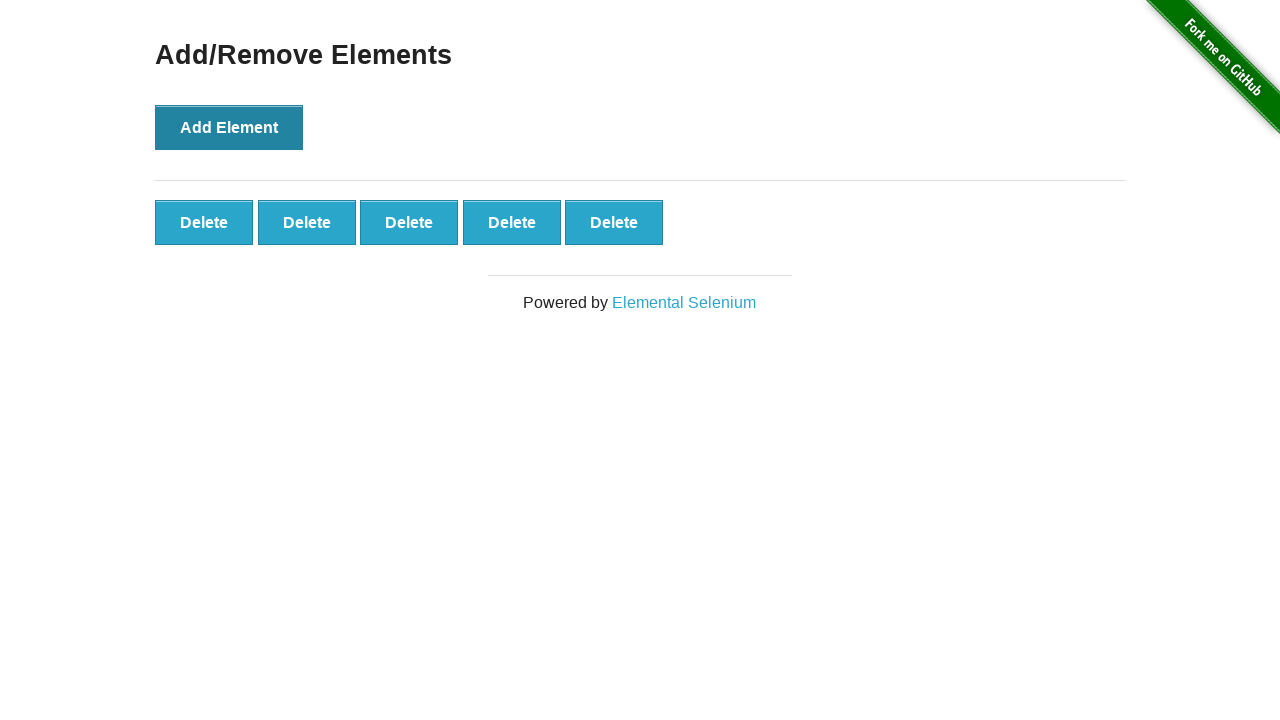

Located all delete buttons with class 'added-manually'
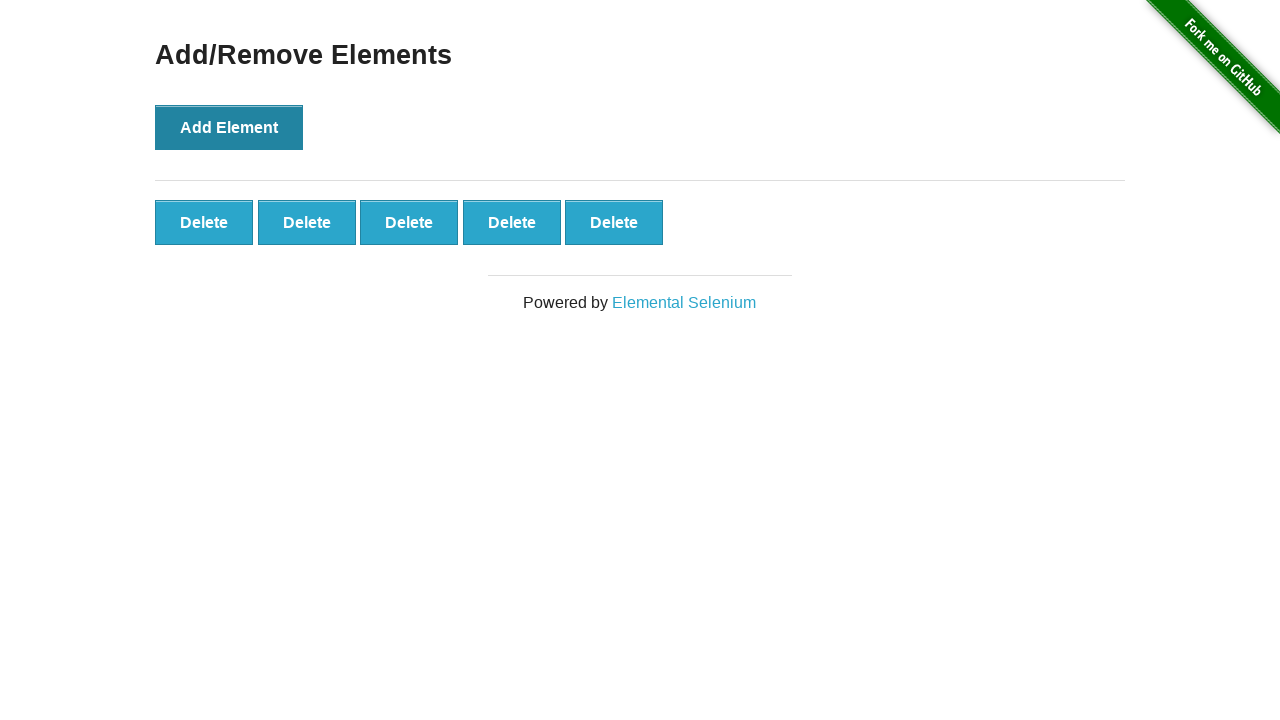

Clicked the first delete button using .first at (204, 222) on .added-manually >> nth=0
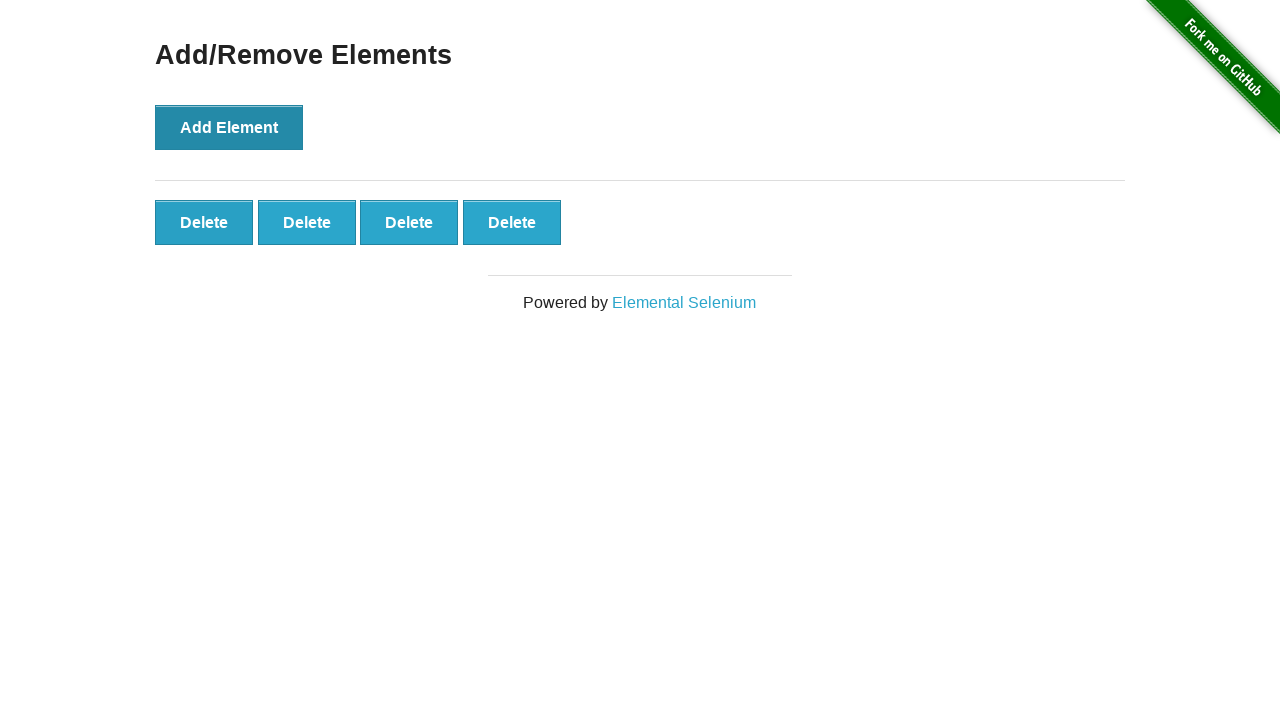

Clicked the first delete button using .nth(0) at (204, 222) on .added-manually >> nth=0
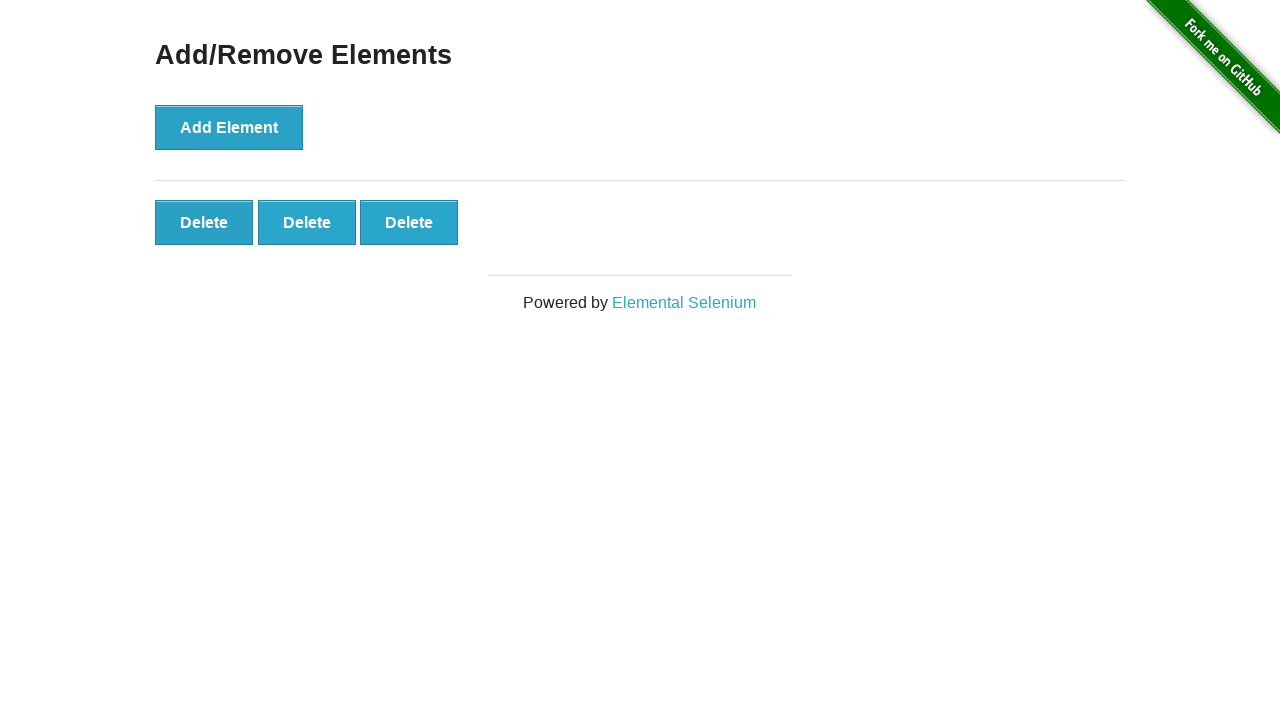

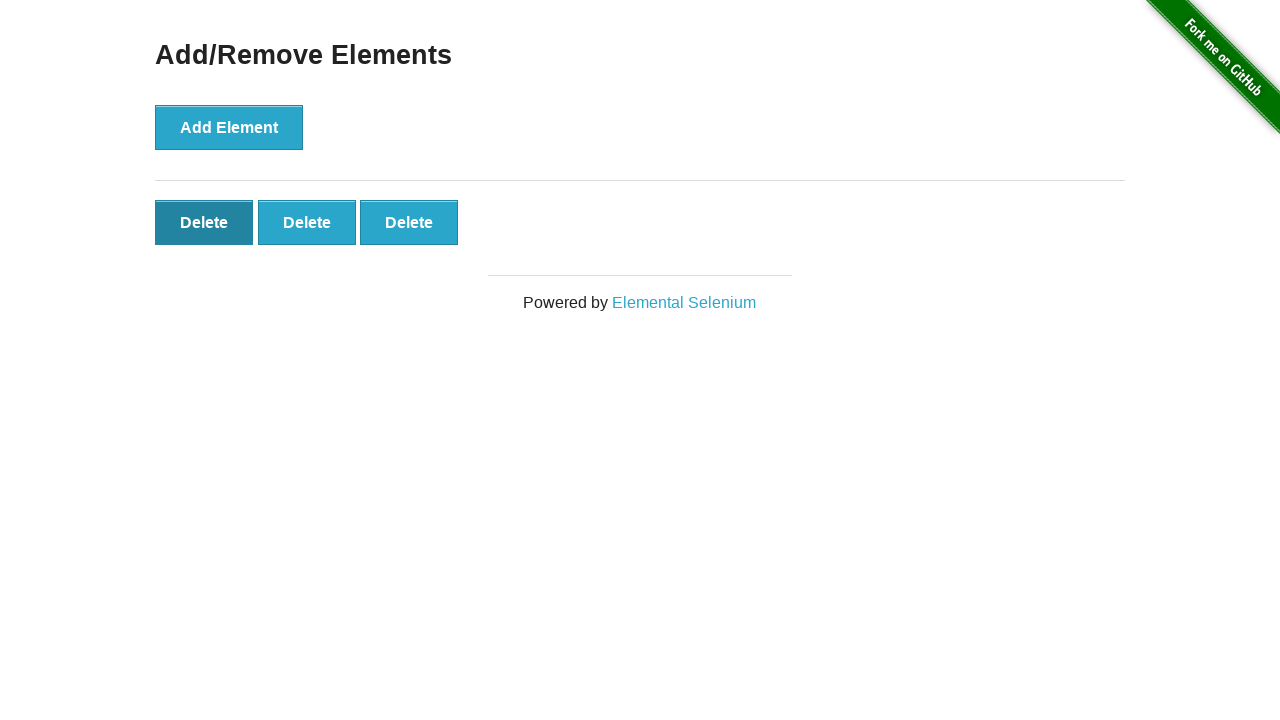